Tests a registration form by filling all required input fields with text and submitting the form, then verifies successful registration by checking for a congratulations message.

Starting URL: https://suninjuly.github.io/registration1.html

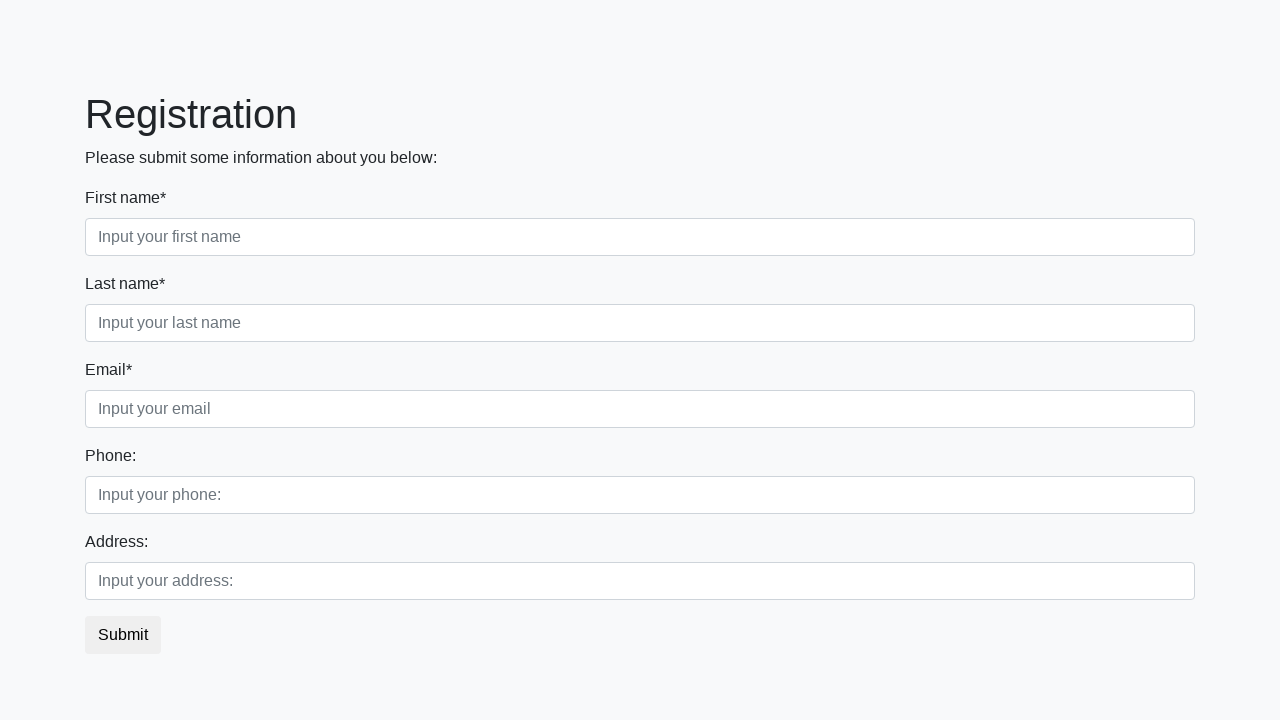

Located all required input fields
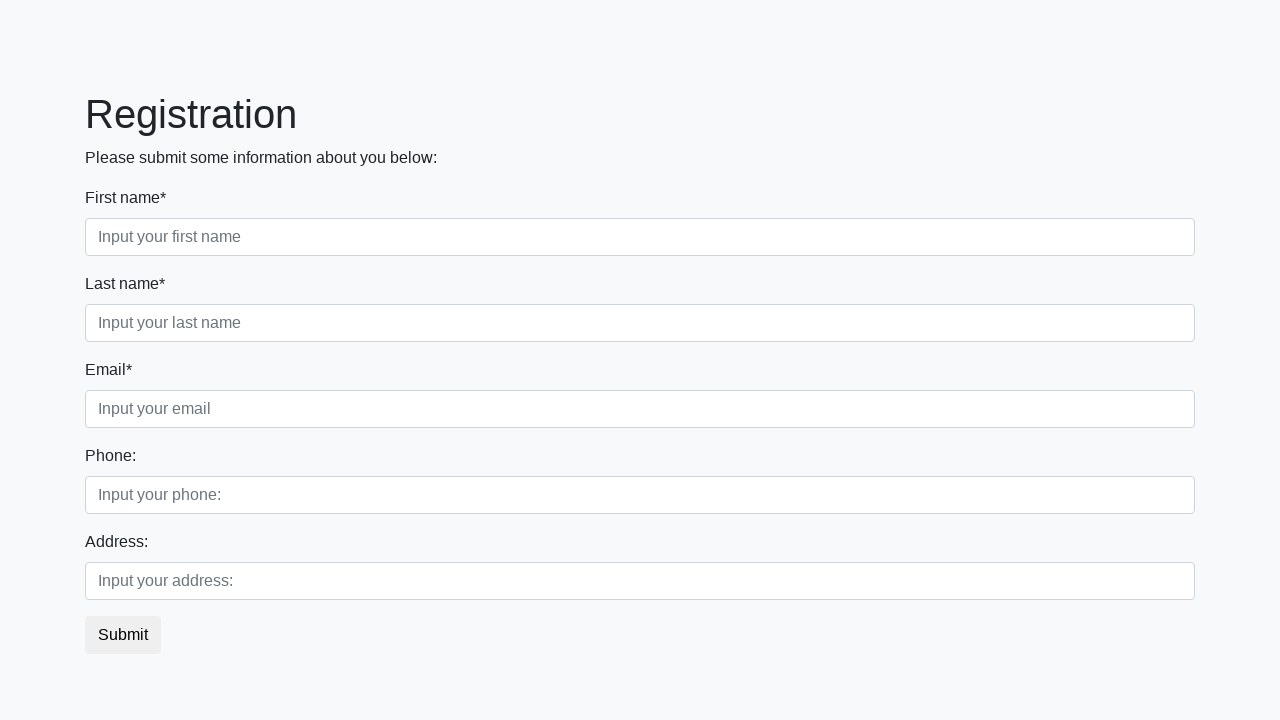

Found 3 required input fields
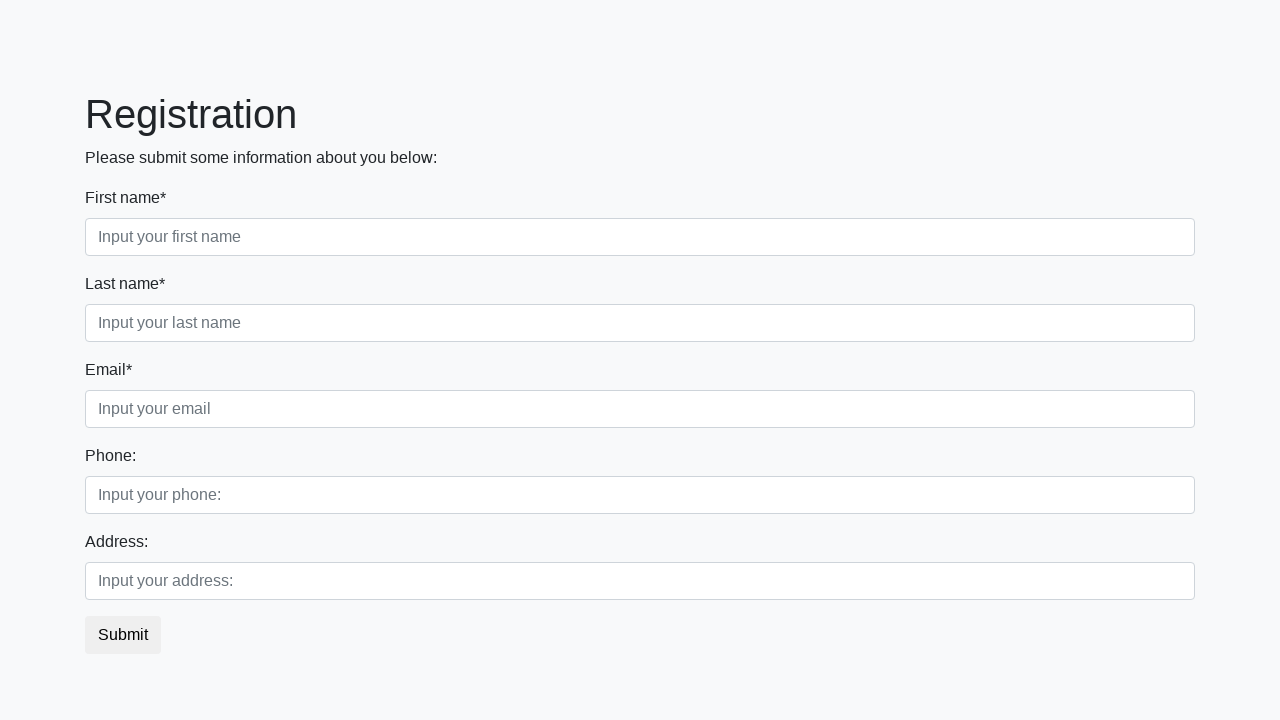

Filled required input field 1 with 'Test Answer' on input[required] >> nth=0
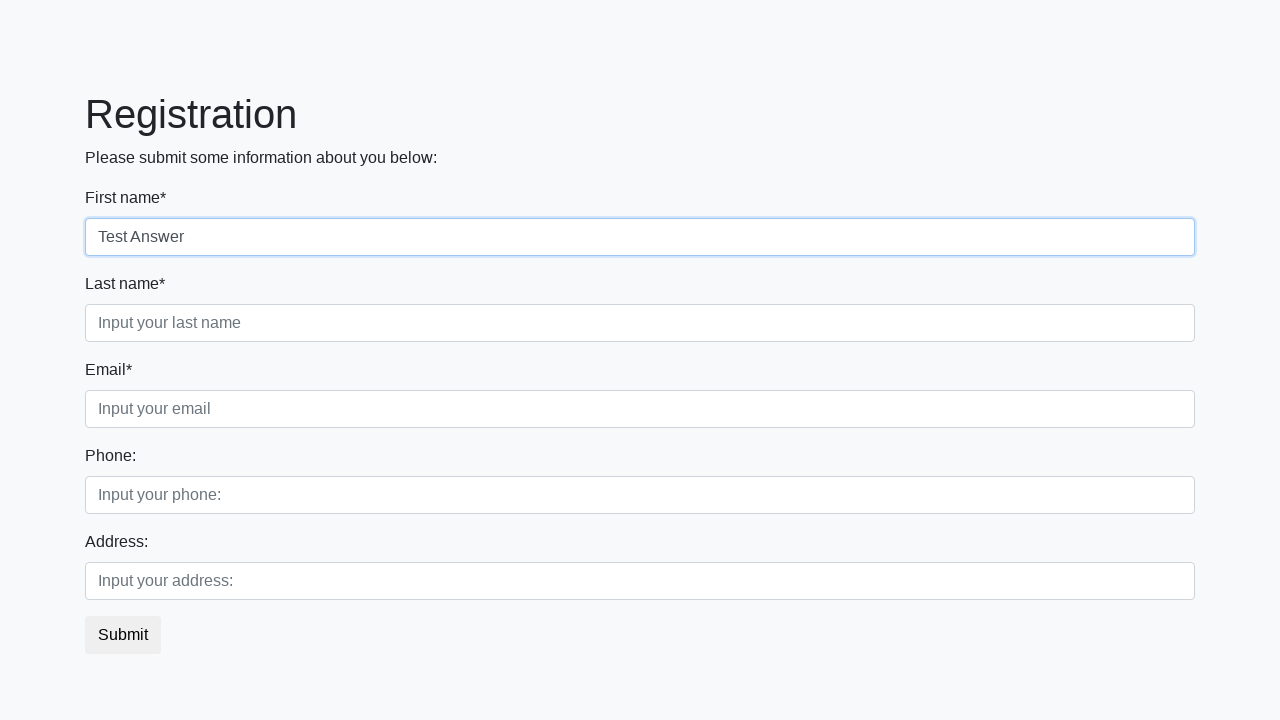

Filled required input field 2 with 'Test Answer' on input[required] >> nth=1
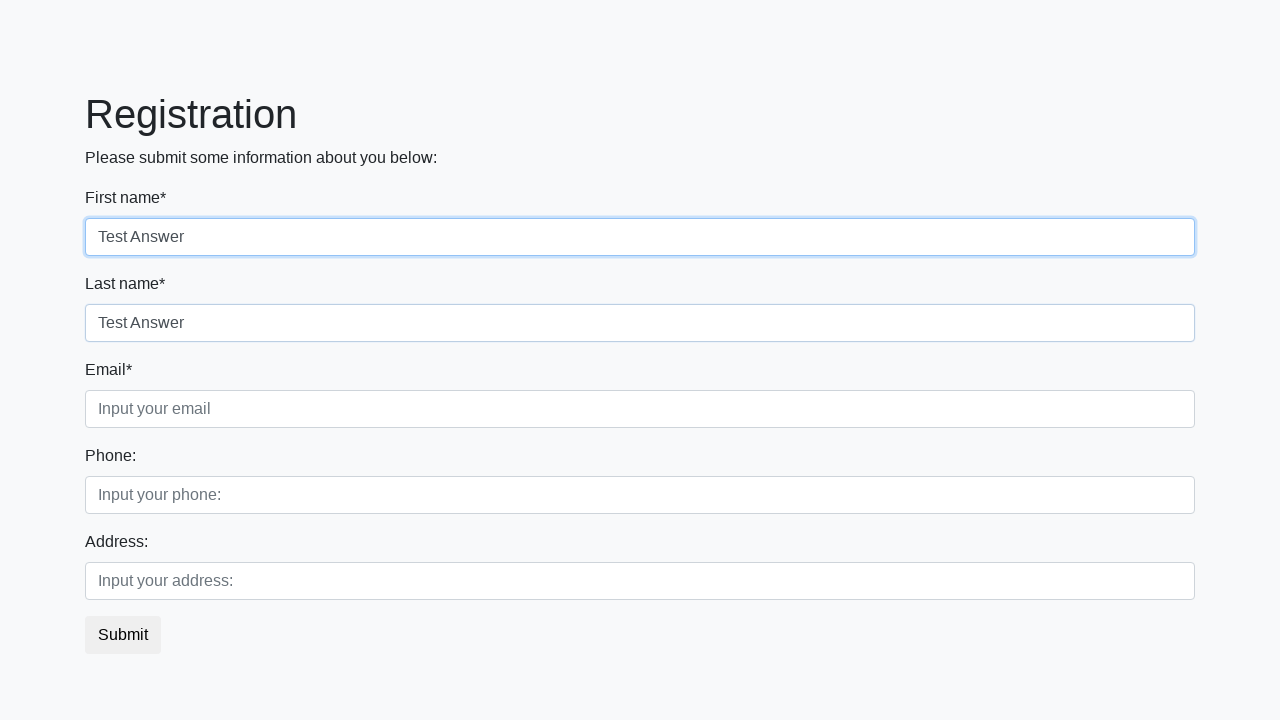

Filled required input field 3 with 'Test Answer' on input[required] >> nth=2
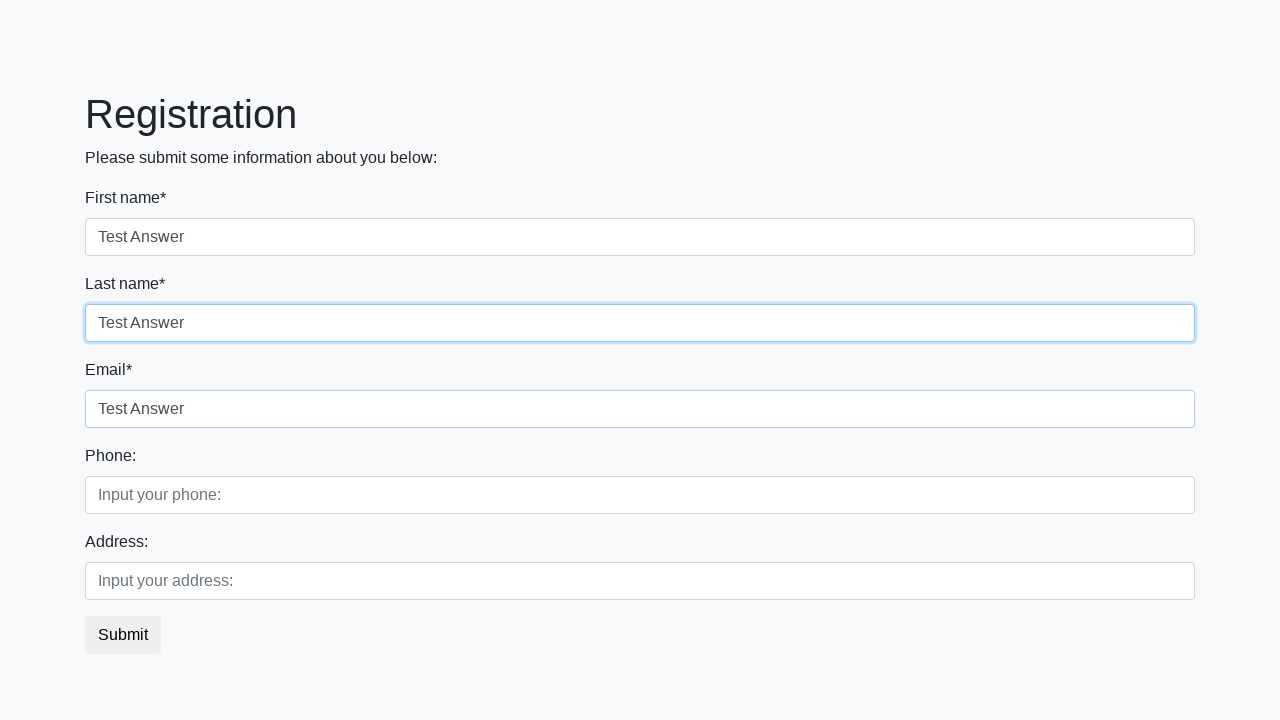

Clicked the submit button to register at (123, 635) on button.btn
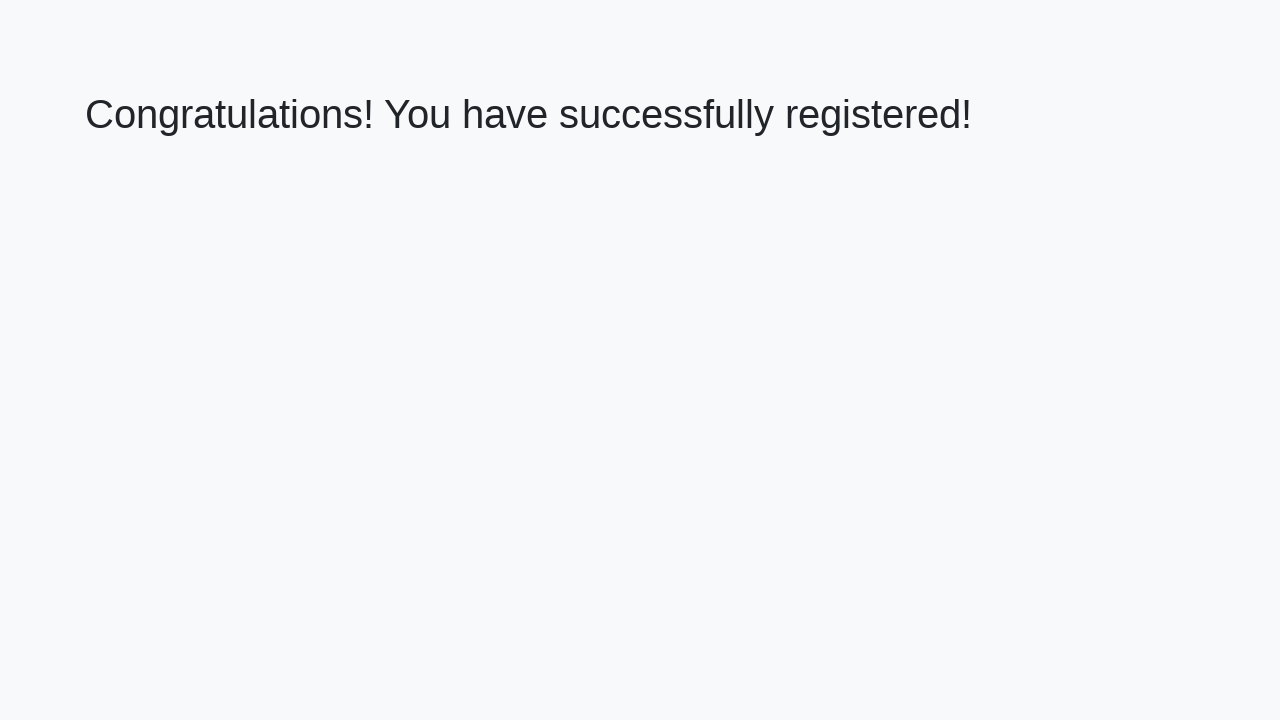

Registration success page loaded with h1 element
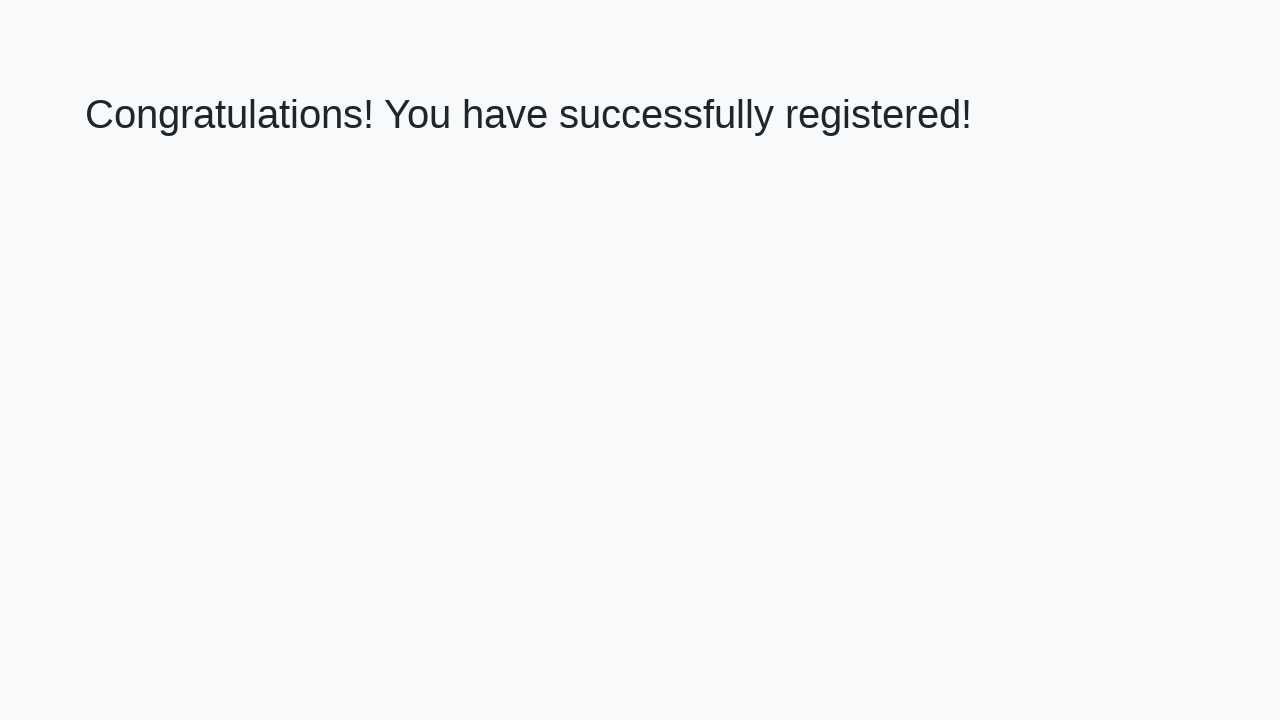

Retrieved congratulations message: 'Congratulations! You have successfully registered!'
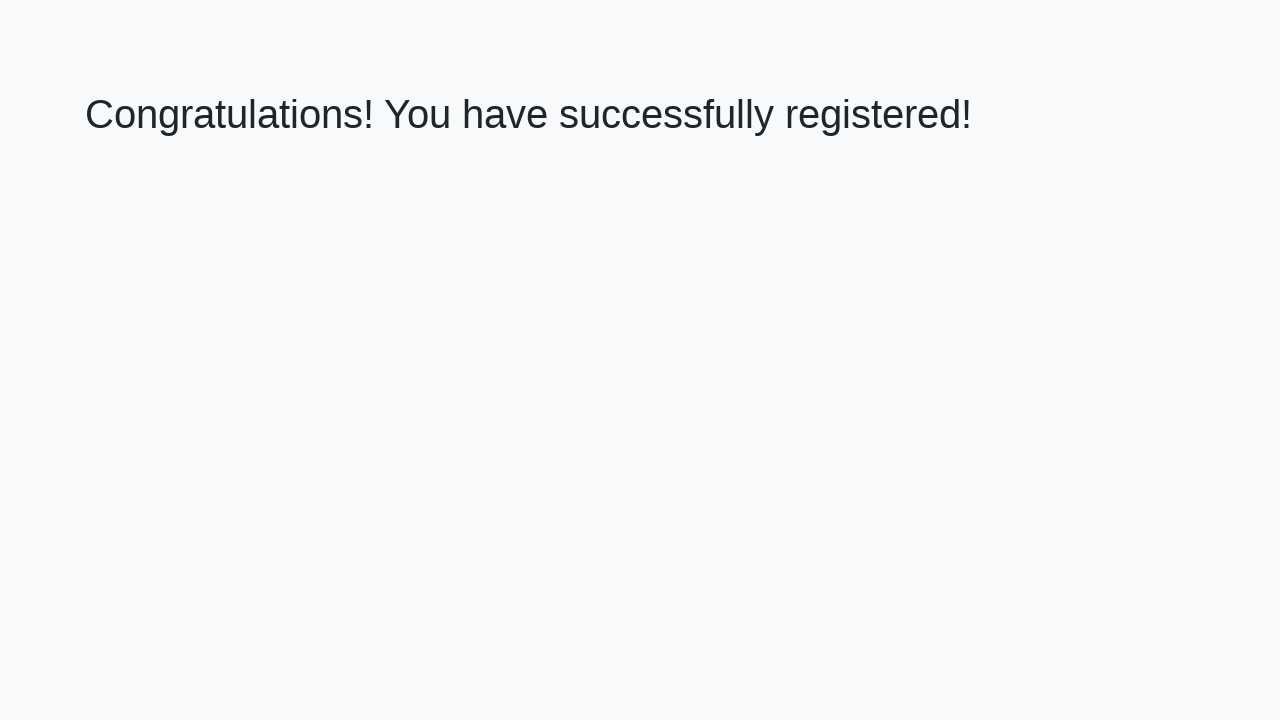

Verified successful registration with correct congratulations message
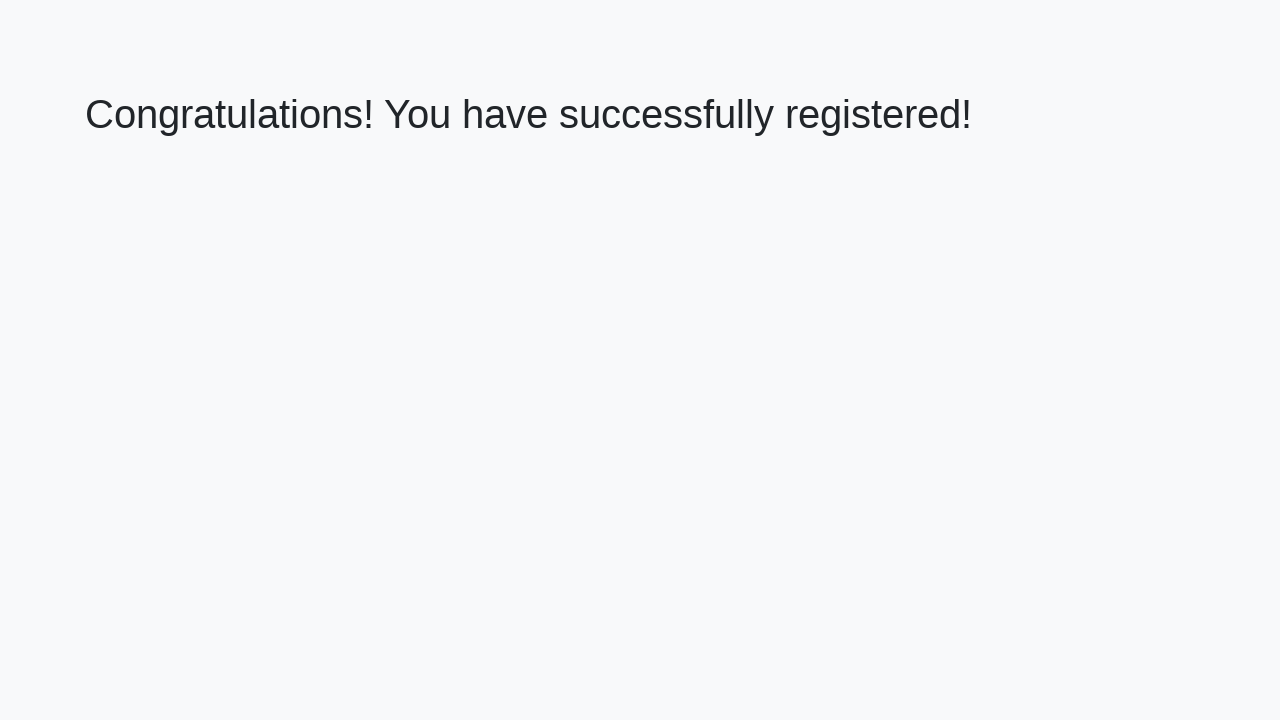

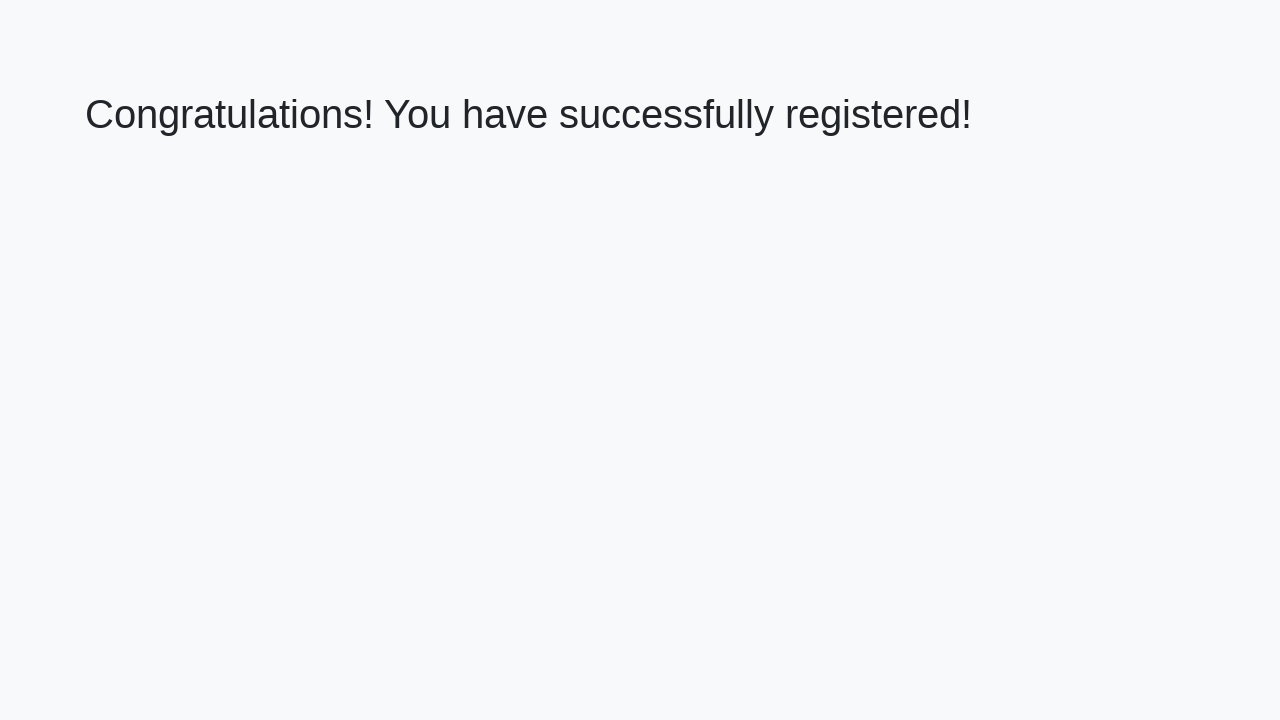